Tests filtering to display only active (non-completed) items by clicking the Active link.

Starting URL: https://demo.playwright.dev/todomvc

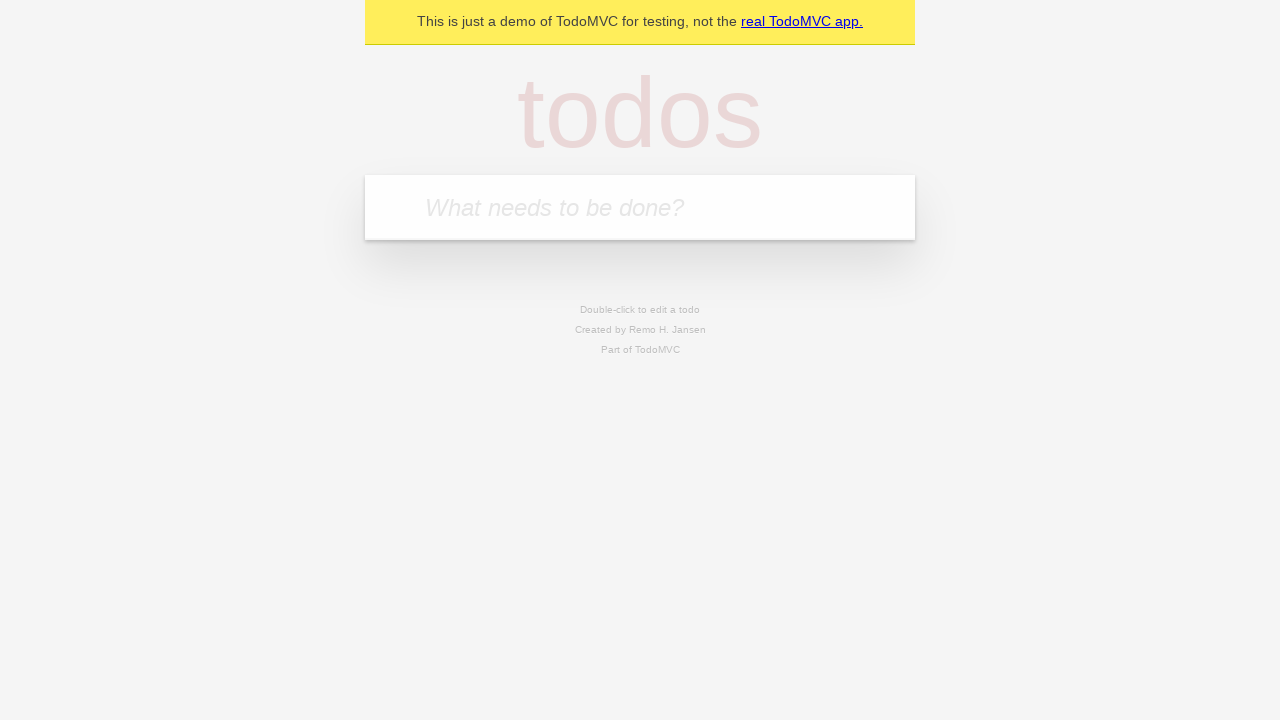

Filled todo input with 'buy some cheese' on internal:attr=[placeholder="What needs to be done?"i]
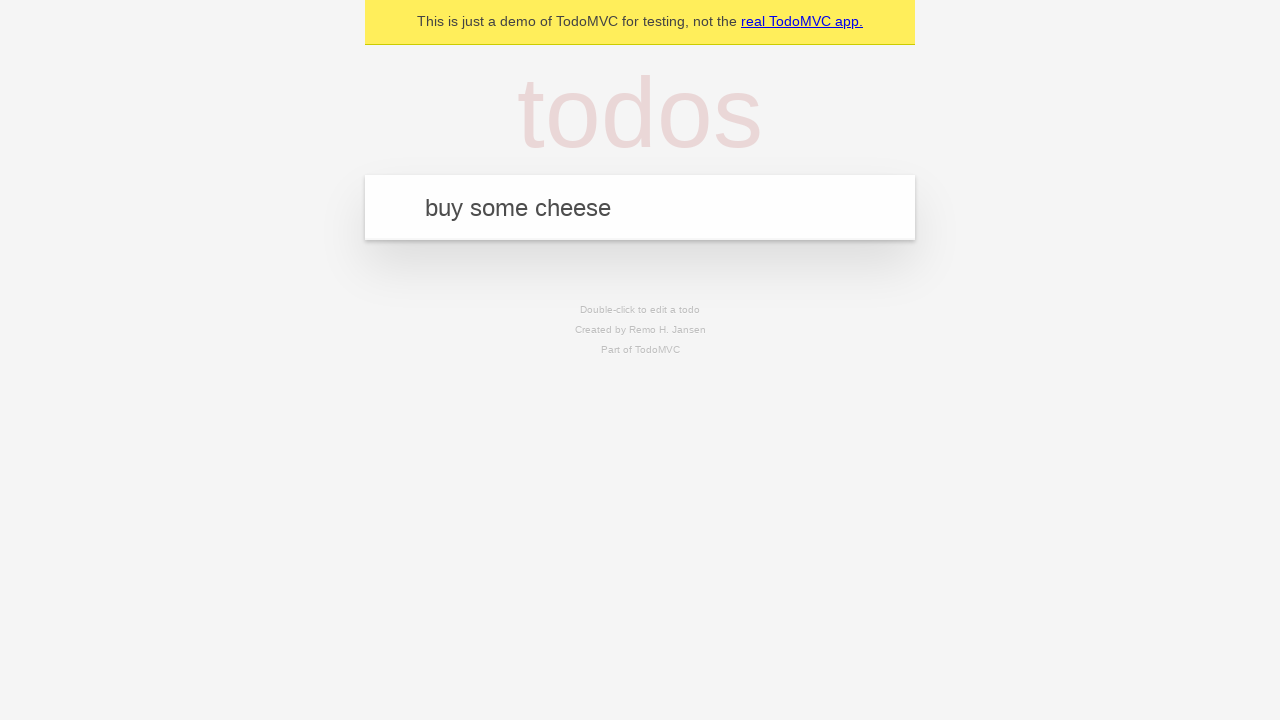

Pressed Enter to create first todo on internal:attr=[placeholder="What needs to be done?"i]
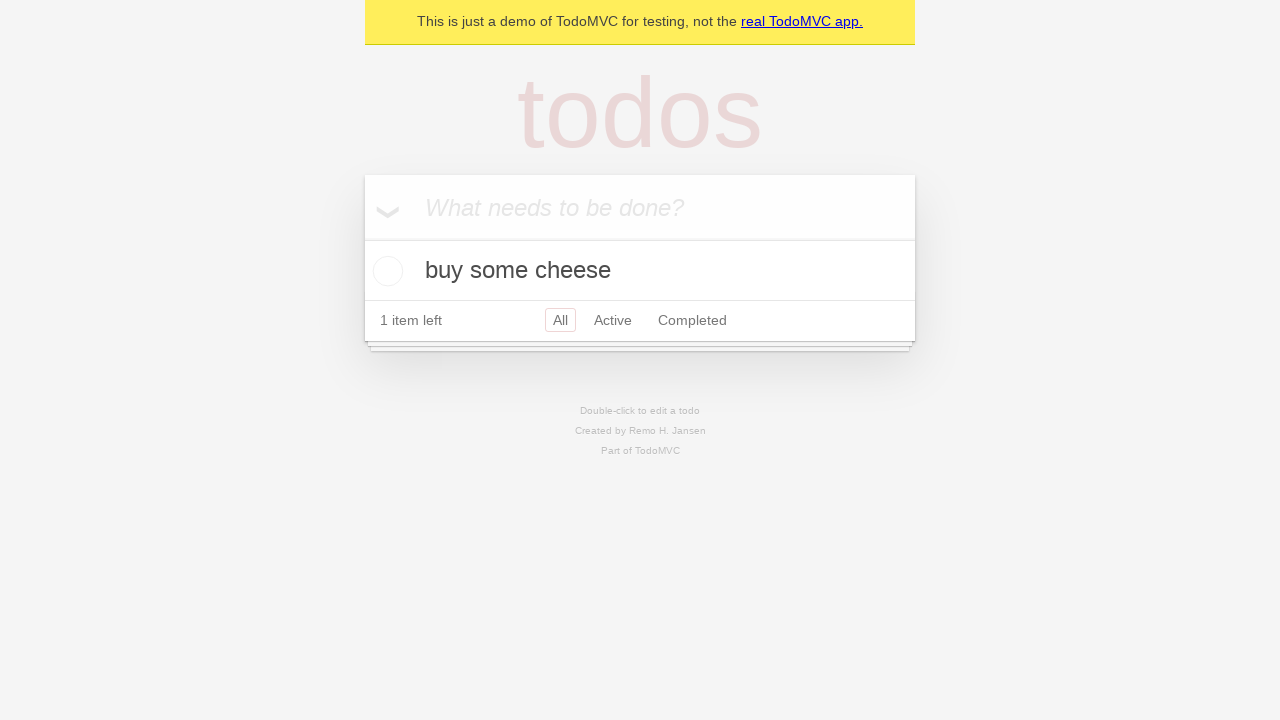

Filled todo input with 'feed the cat' on internal:attr=[placeholder="What needs to be done?"i]
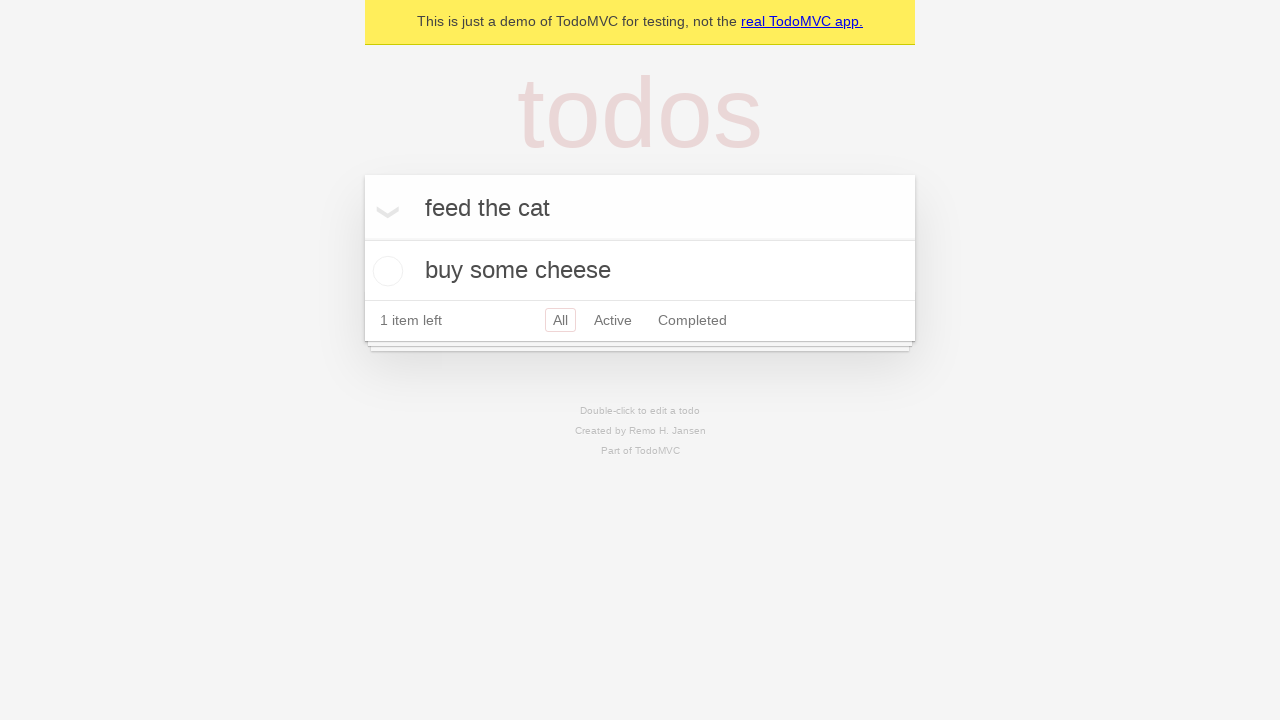

Pressed Enter to create second todo on internal:attr=[placeholder="What needs to be done?"i]
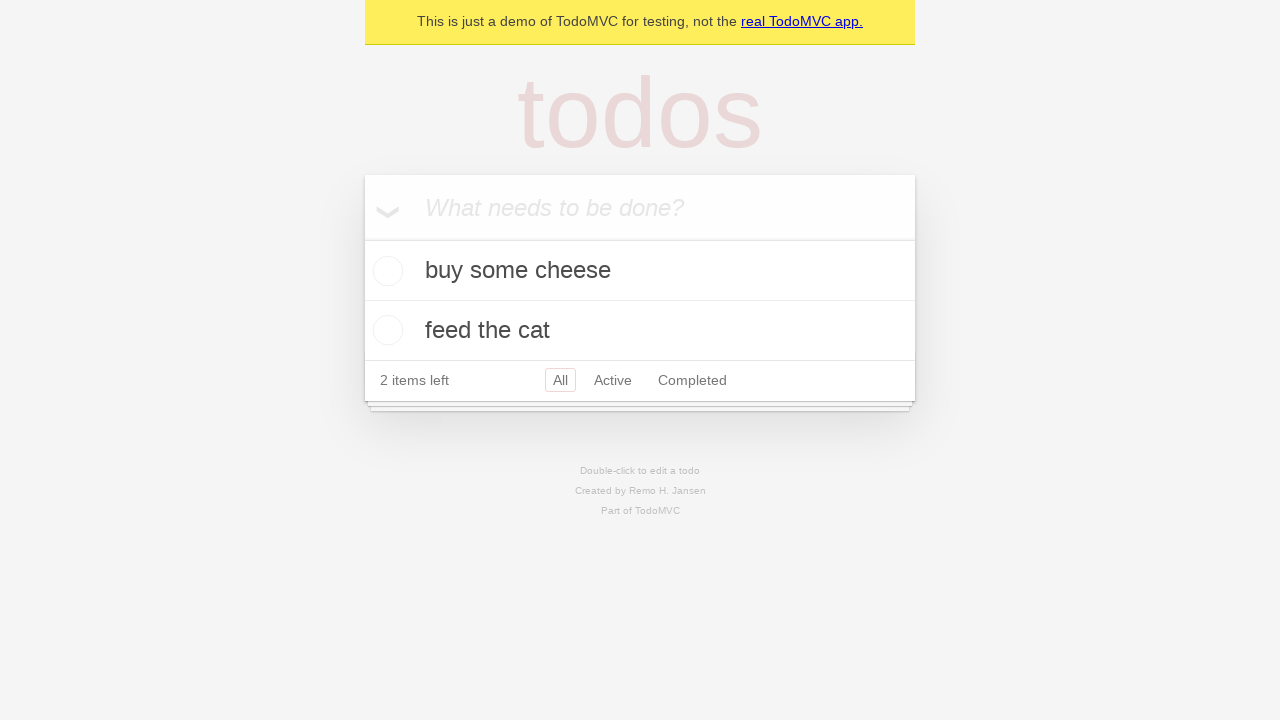

Filled todo input with 'book a doctors appointment' on internal:attr=[placeholder="What needs to be done?"i]
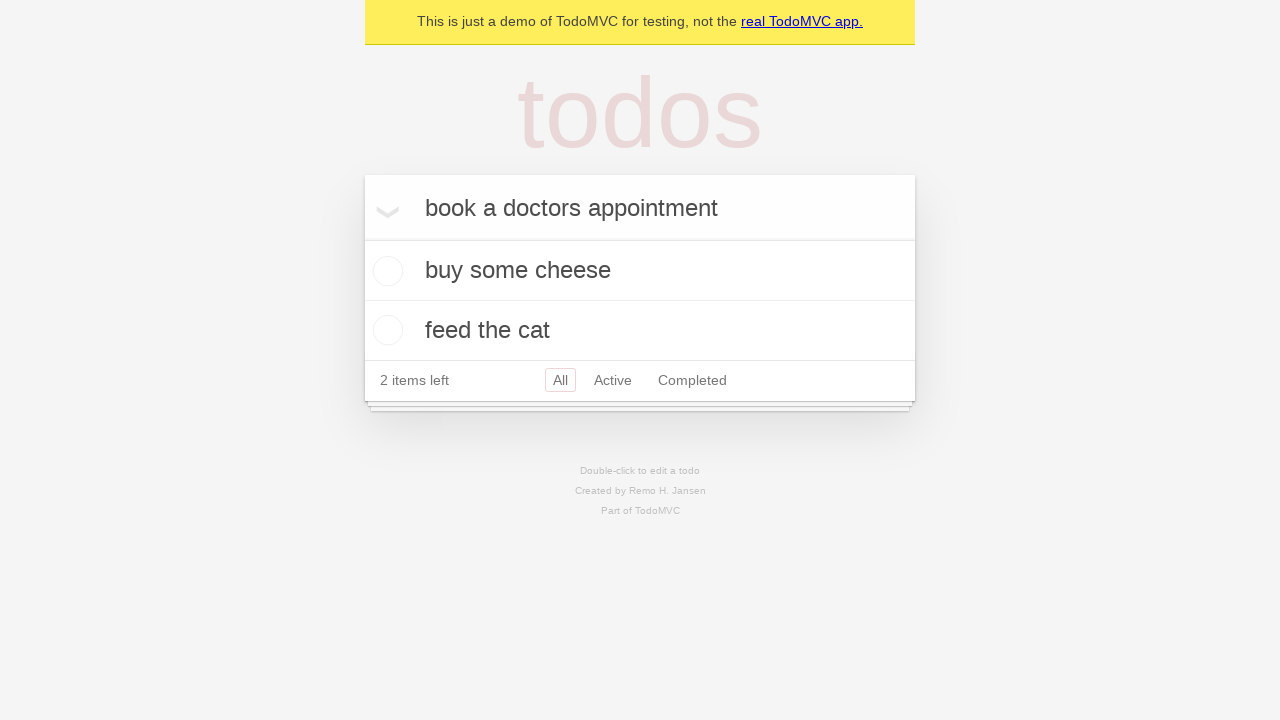

Pressed Enter to create third todo on internal:attr=[placeholder="What needs to be done?"i]
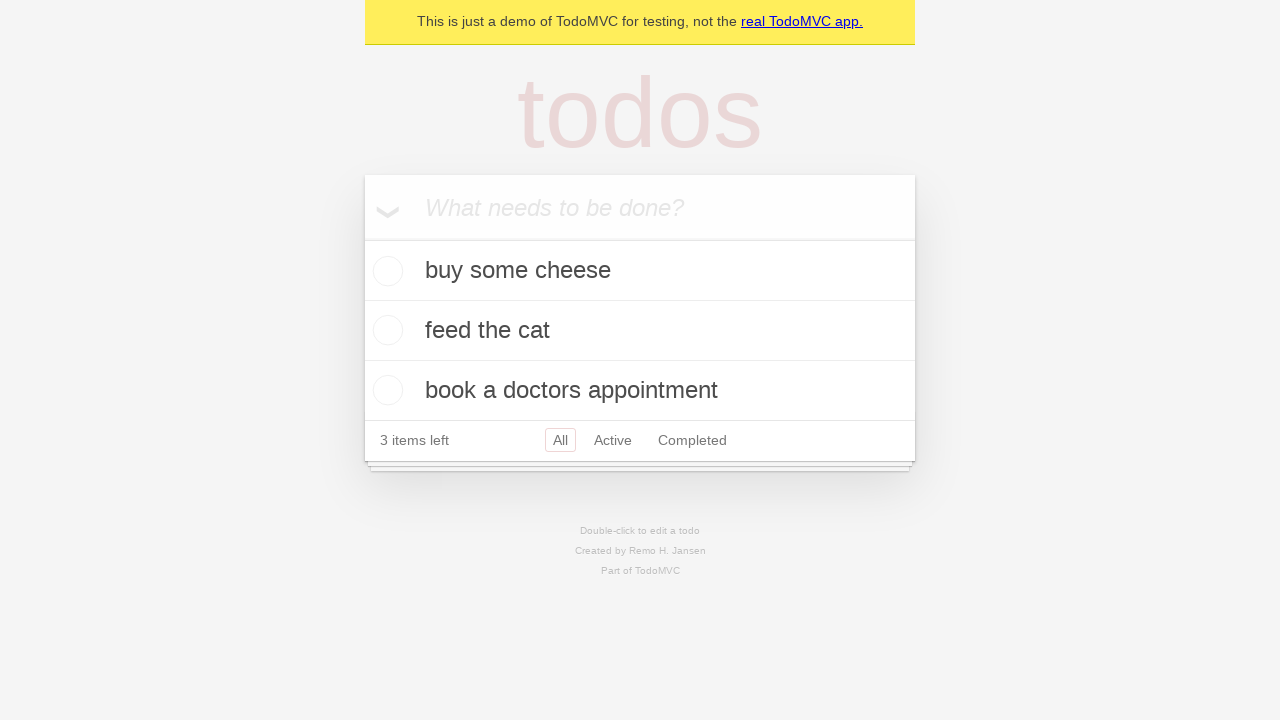

Checked the second todo item to mark it as completed at (385, 330) on internal:testid=[data-testid="todo-item"s] >> nth=1 >> internal:role=checkbox
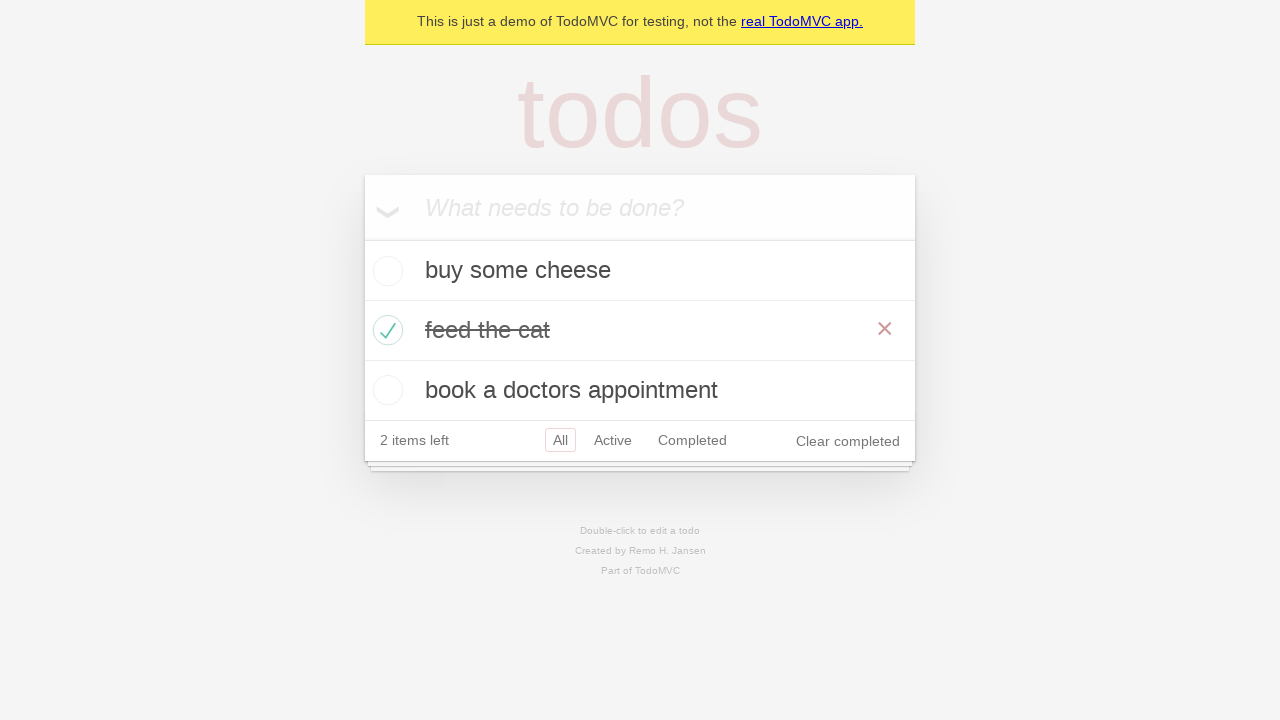

Clicked Active filter link to display only active items at (613, 440) on internal:role=link[name="Active"i]
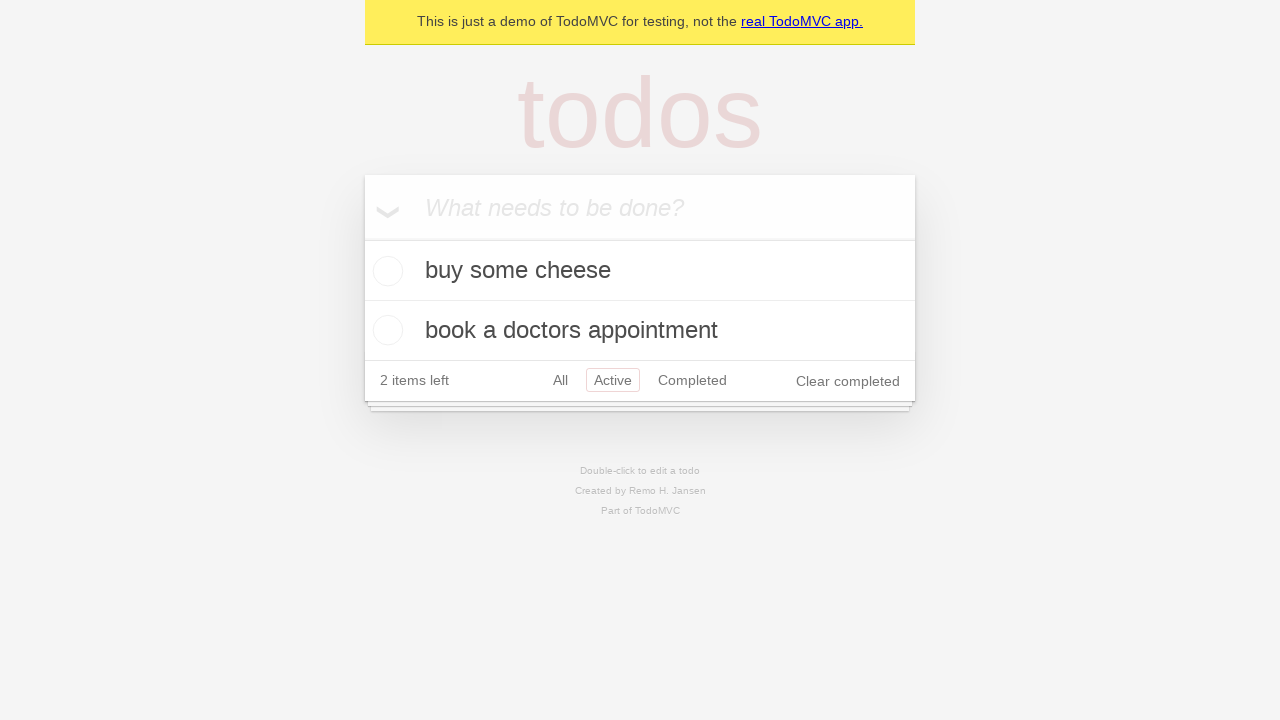

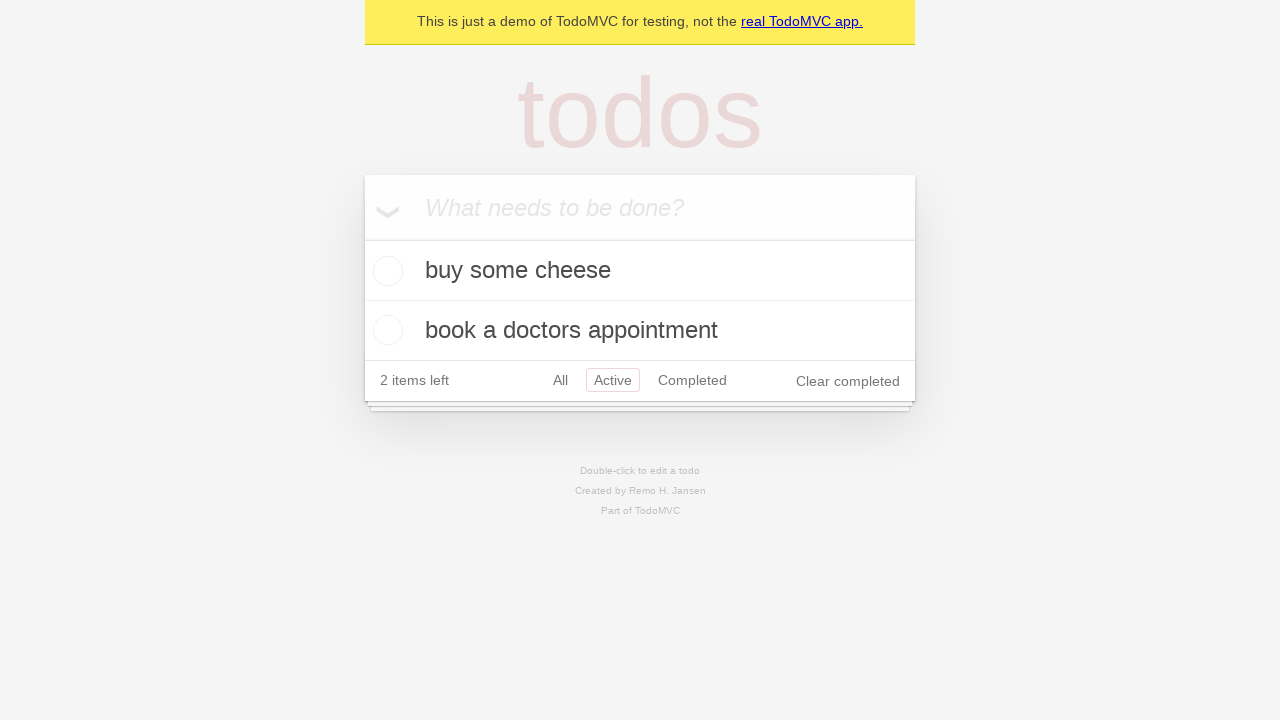